Navigates to the Super Smash Bros blog page and verifies that blog items are displayed on the page

Starting URL: https://www.smashbros.com/en_US/blog/index.html

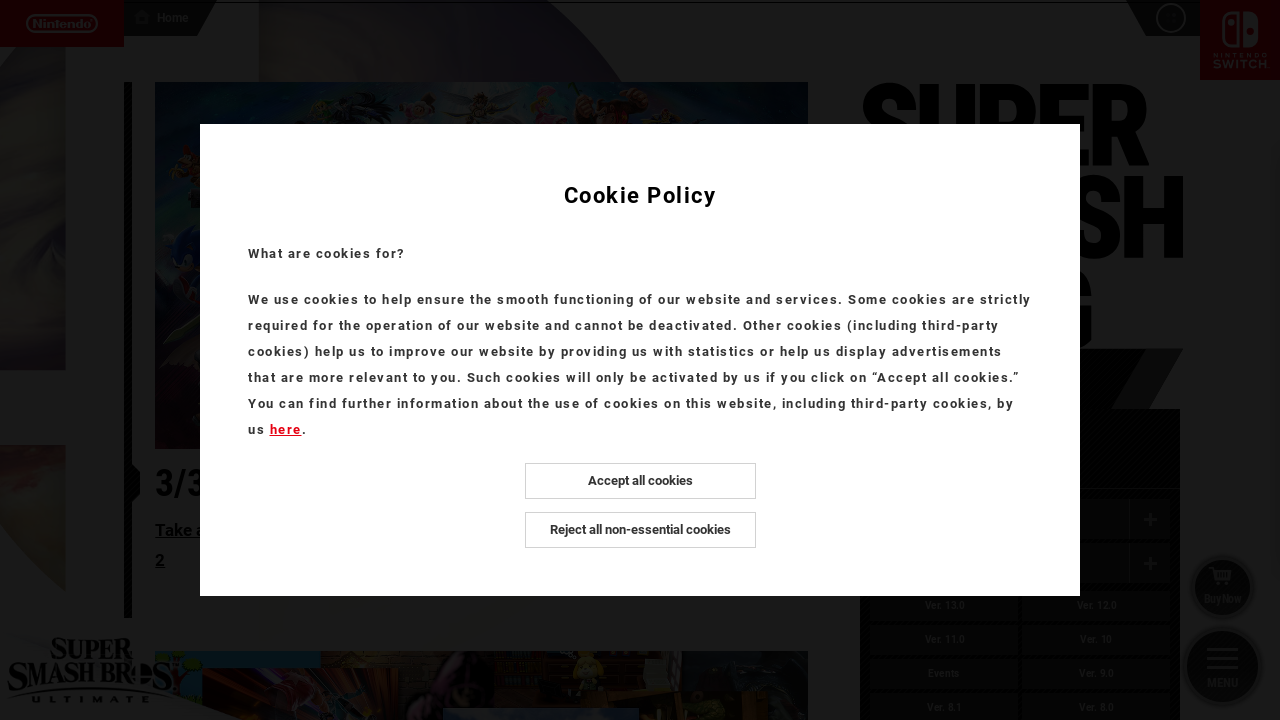

Navigated to Super Smash Bros blog page
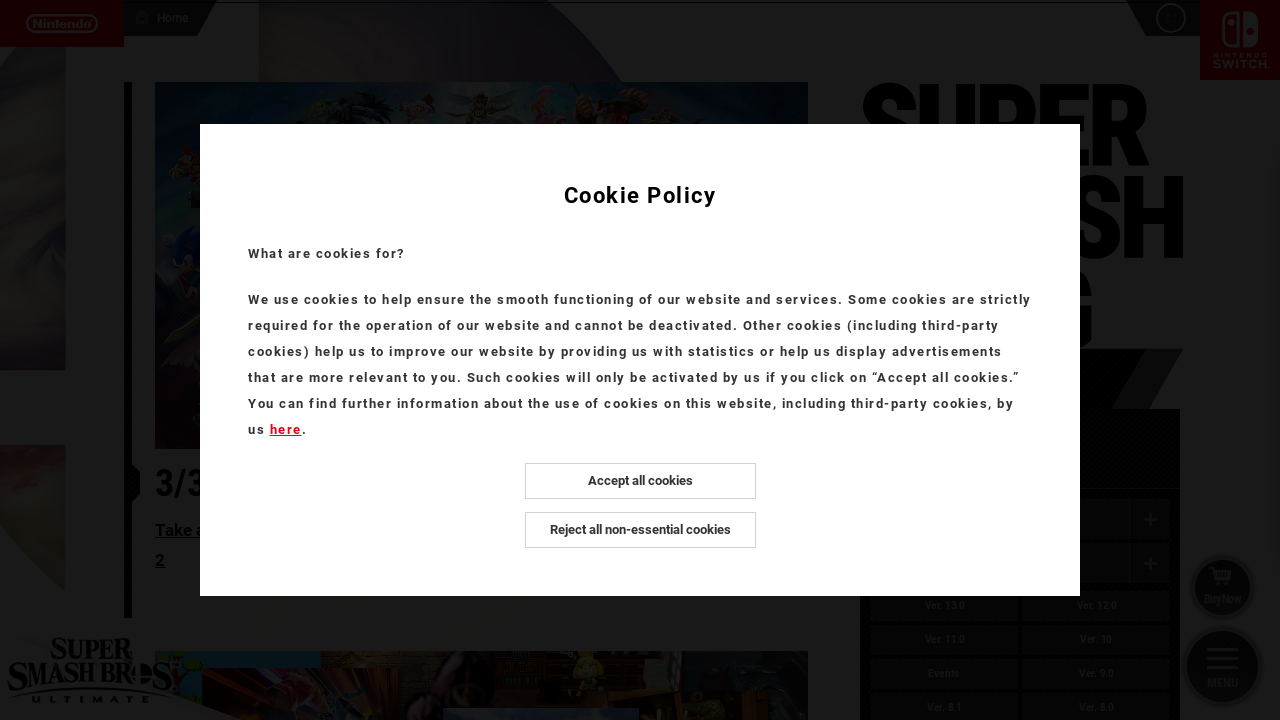

Verified page title contains 'Super'
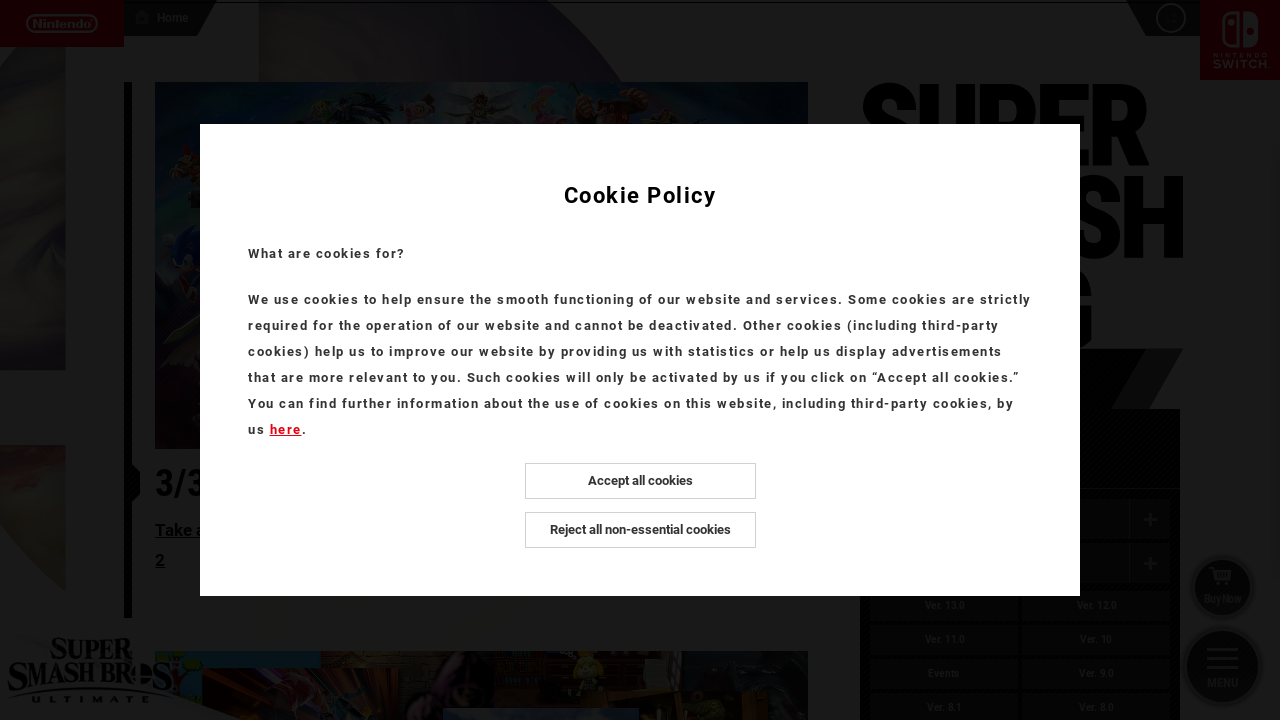

Blog items loaded on the page
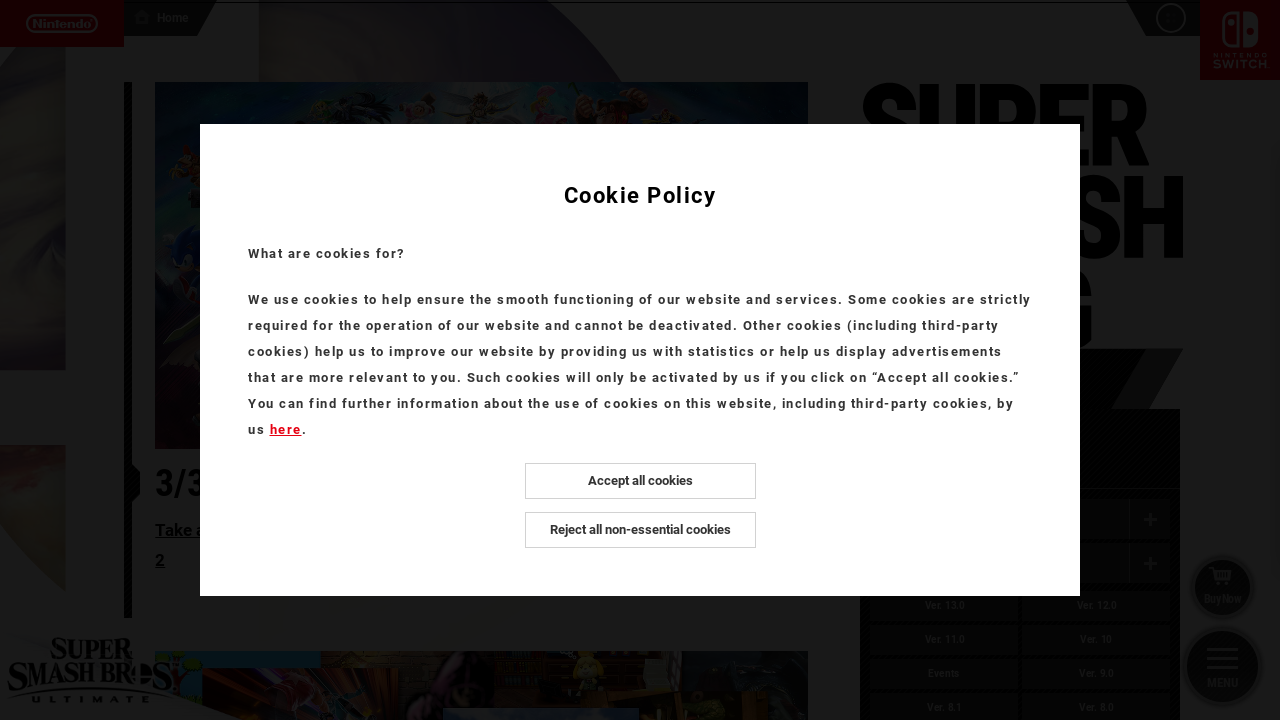

Verified that blog items are displayed (no 'No results found' message)
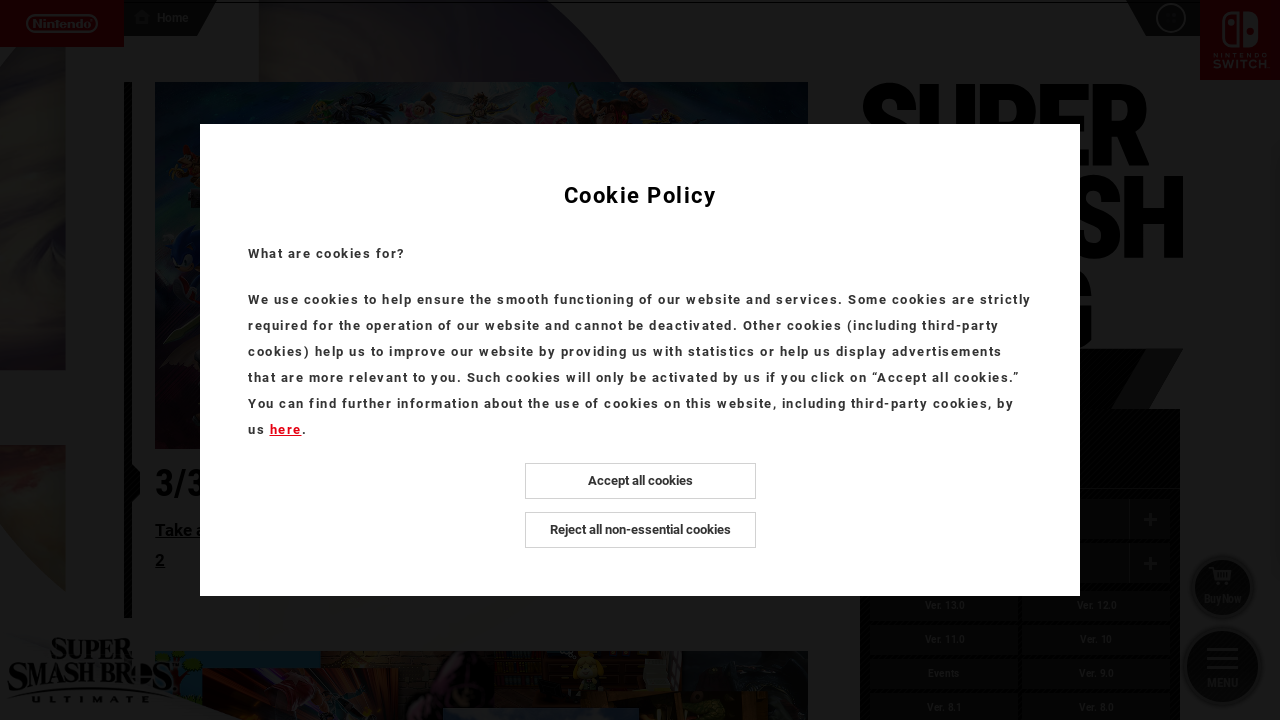

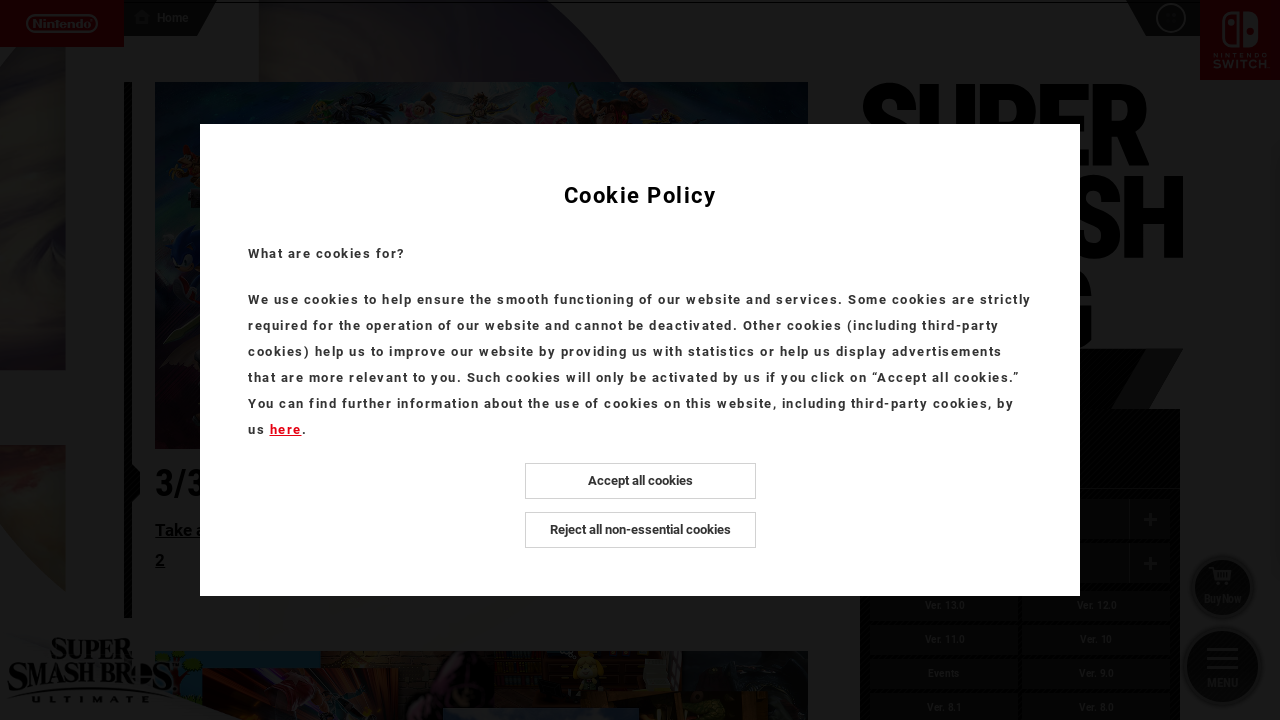